Tests focusing on a textarea and typing text using keyboard API

Starting URL: https://bonigarcia.dev/selenium-webdriver-java/web-form.html

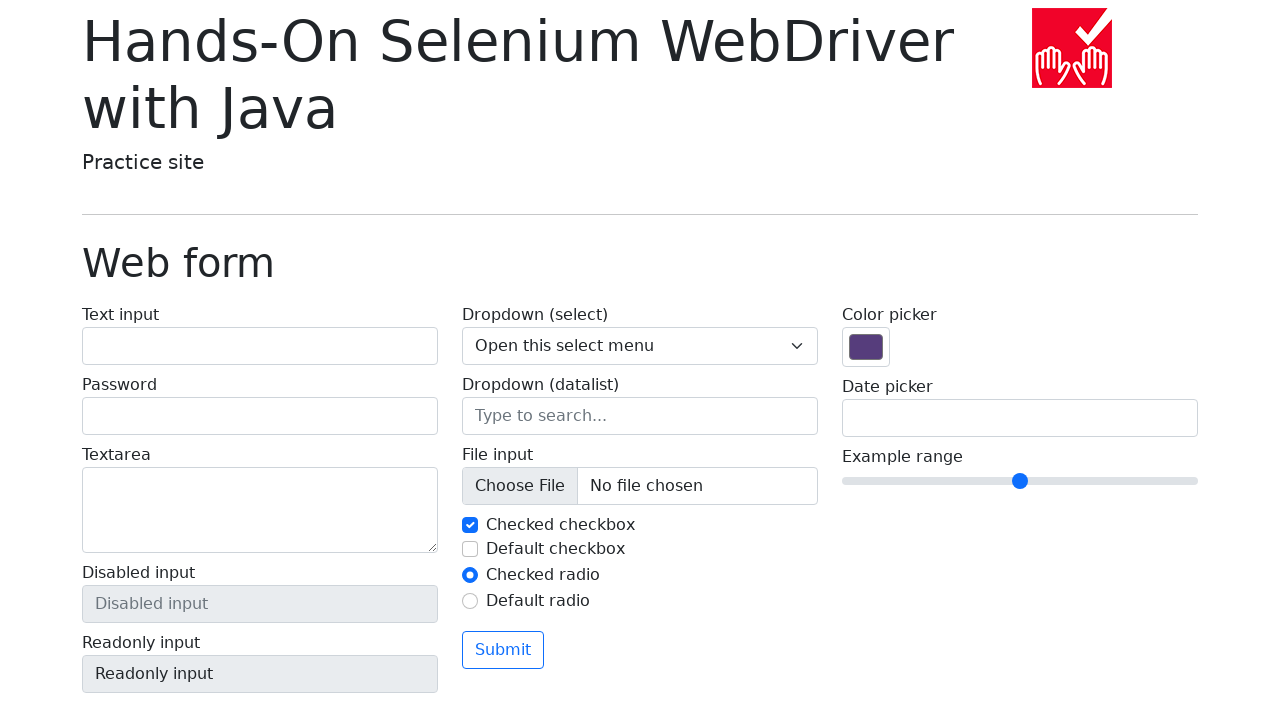

Focused on textarea element on internal:label="Textarea"i
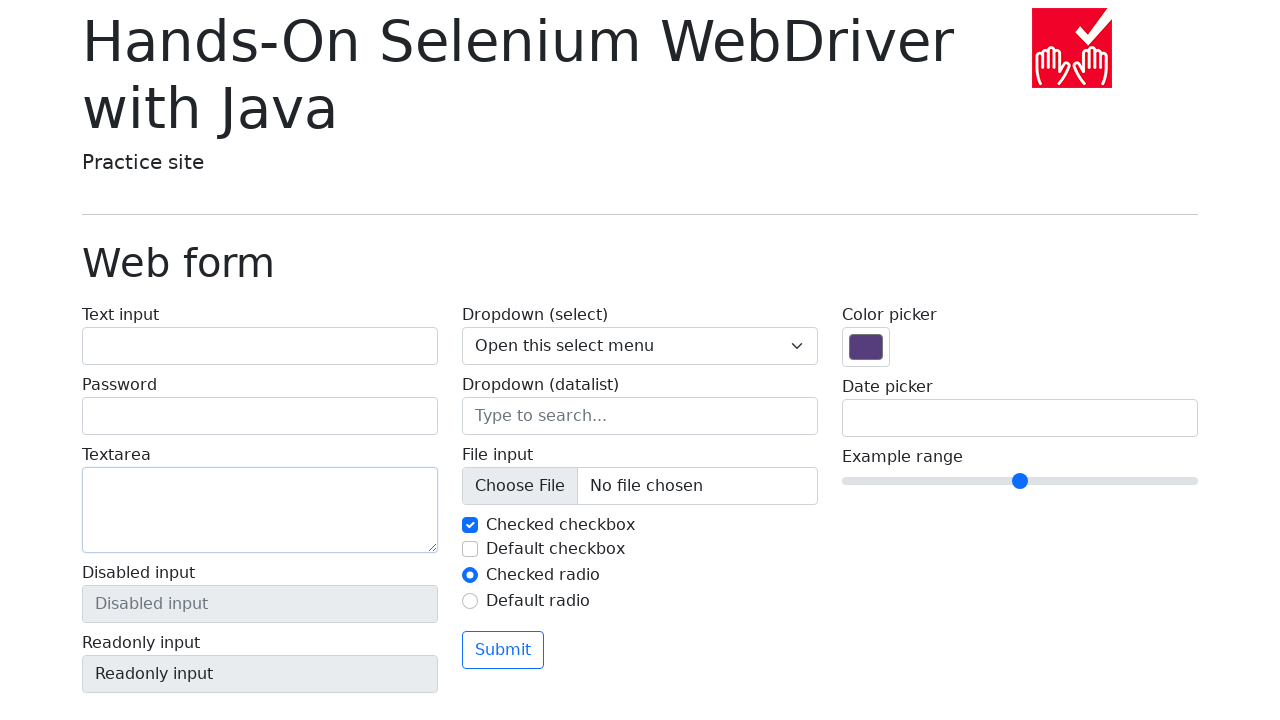

Typed 'MY TEXT AREA' using keyboard API
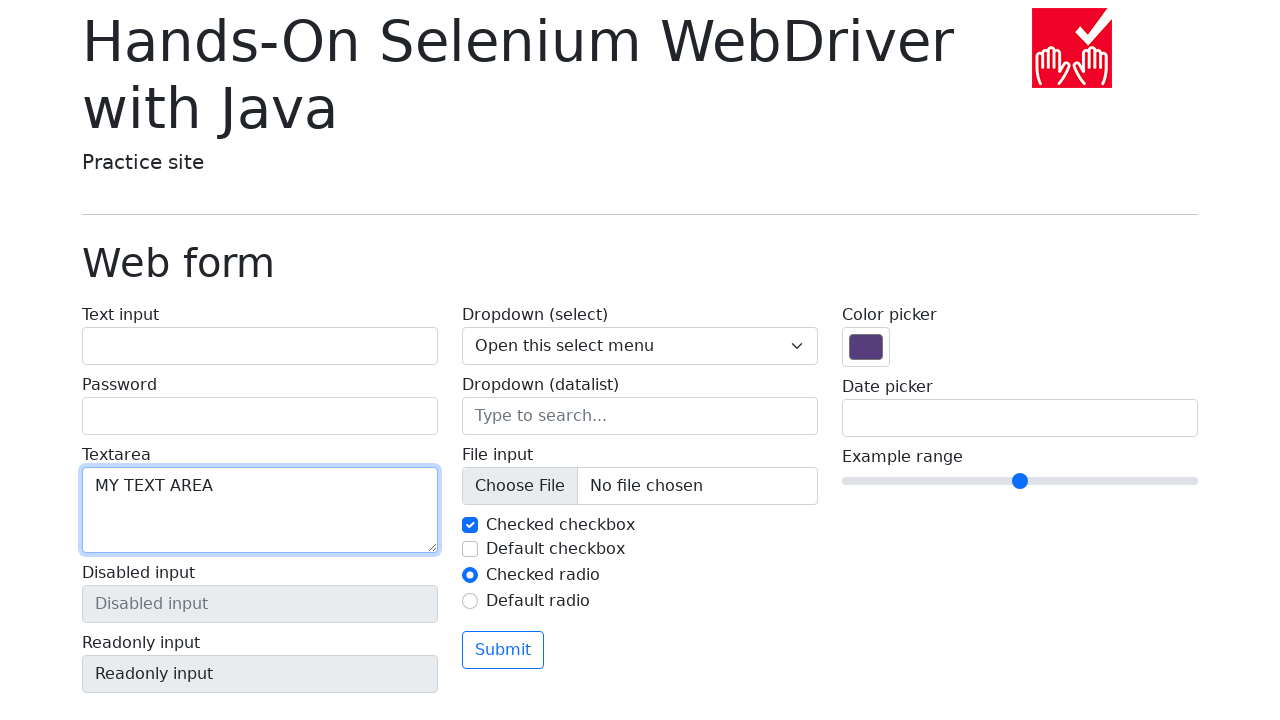

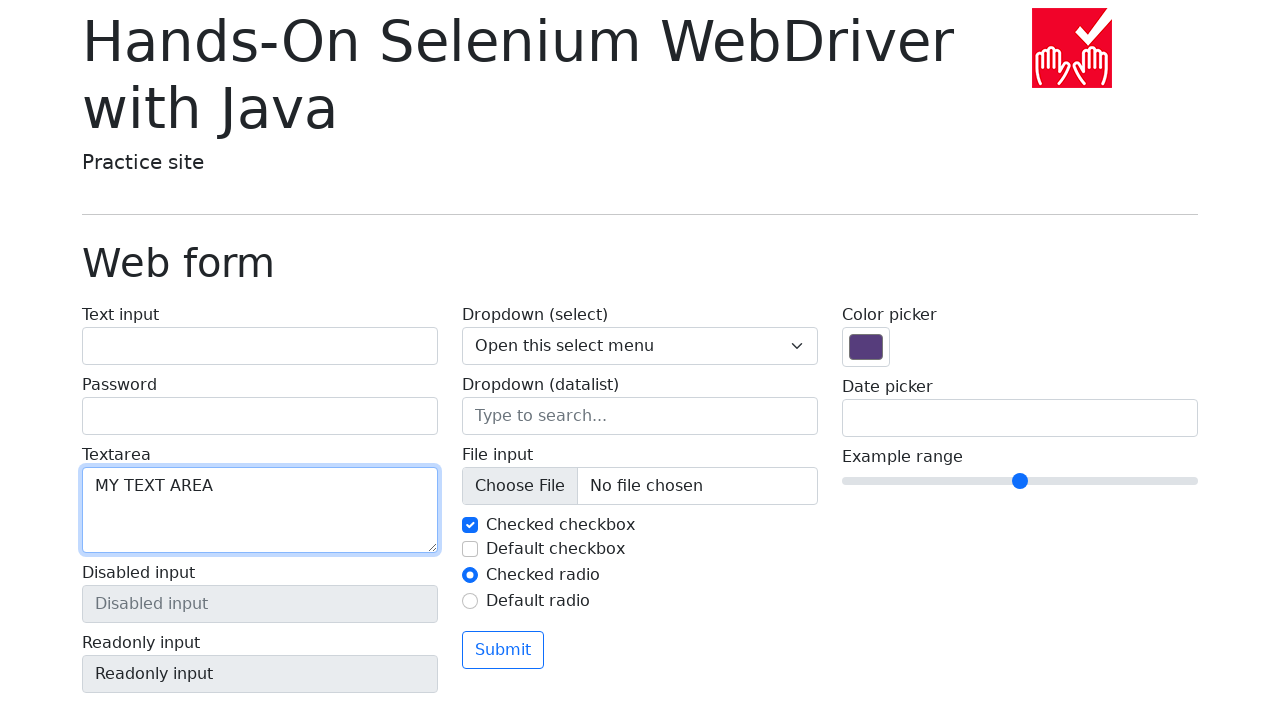